Tests clicking on a checkbox (option1) on the automation practice page

Starting URL: https://rahulshettyacademy.com/AutomationPractice/

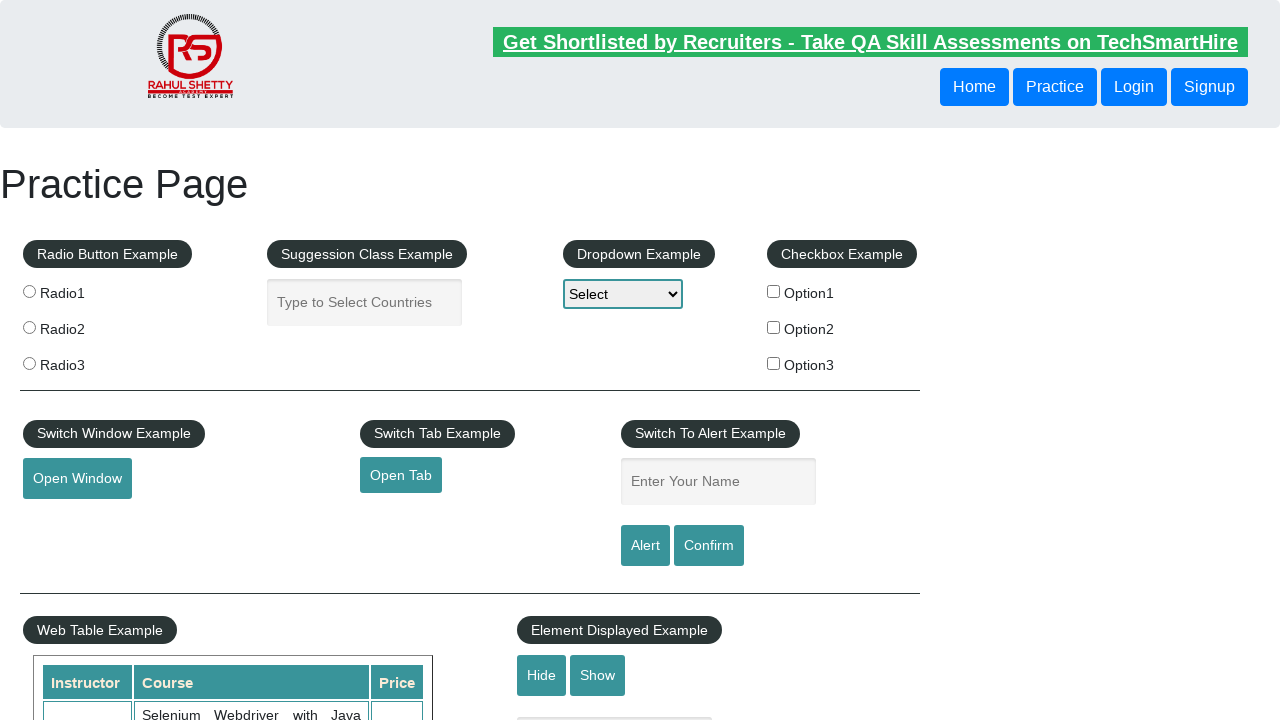

Navigated to automation practice page
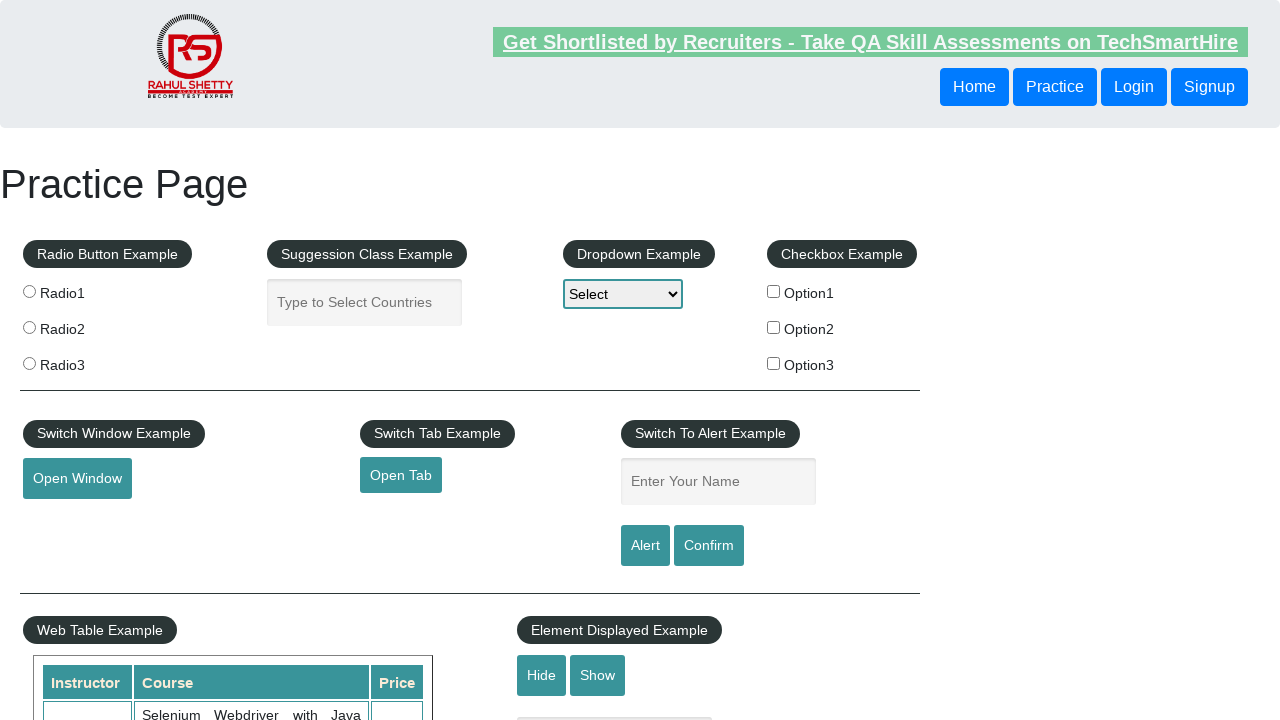

Clicked on option1 checkbox at (774, 291) on input[value='option1']
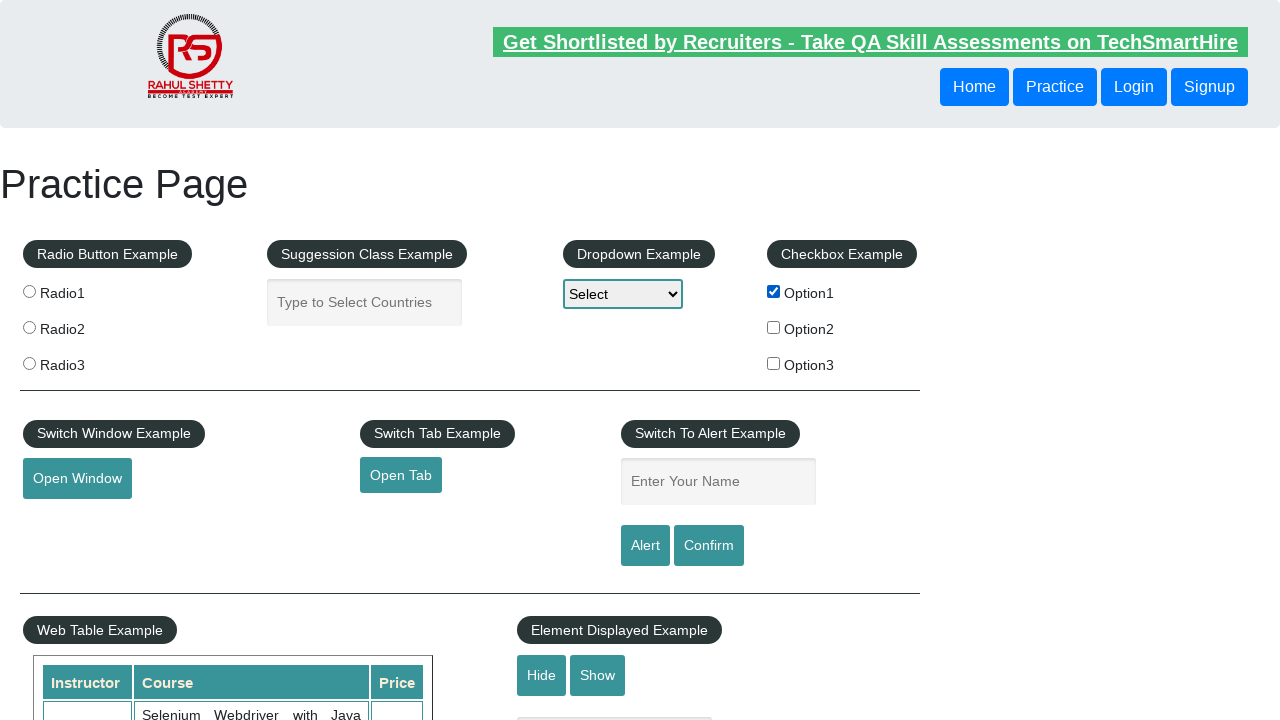

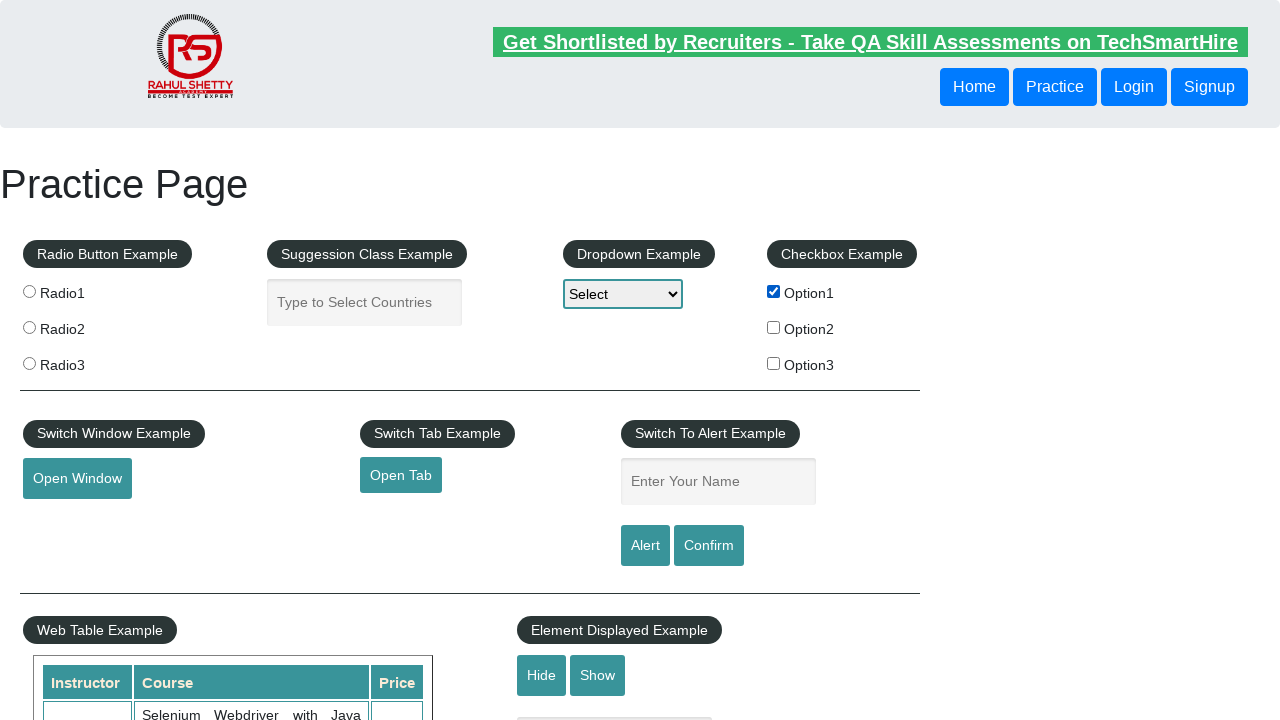